Tests dropdown functionality on a practice website by selecting options from a static currency dropdown using different methods (by index, visible text, and value), then interacts with a dynamic passenger info dropdown by incrementing the adult count.

Starting URL: https://rahulshettyacademy.com/dropdownsPractise/

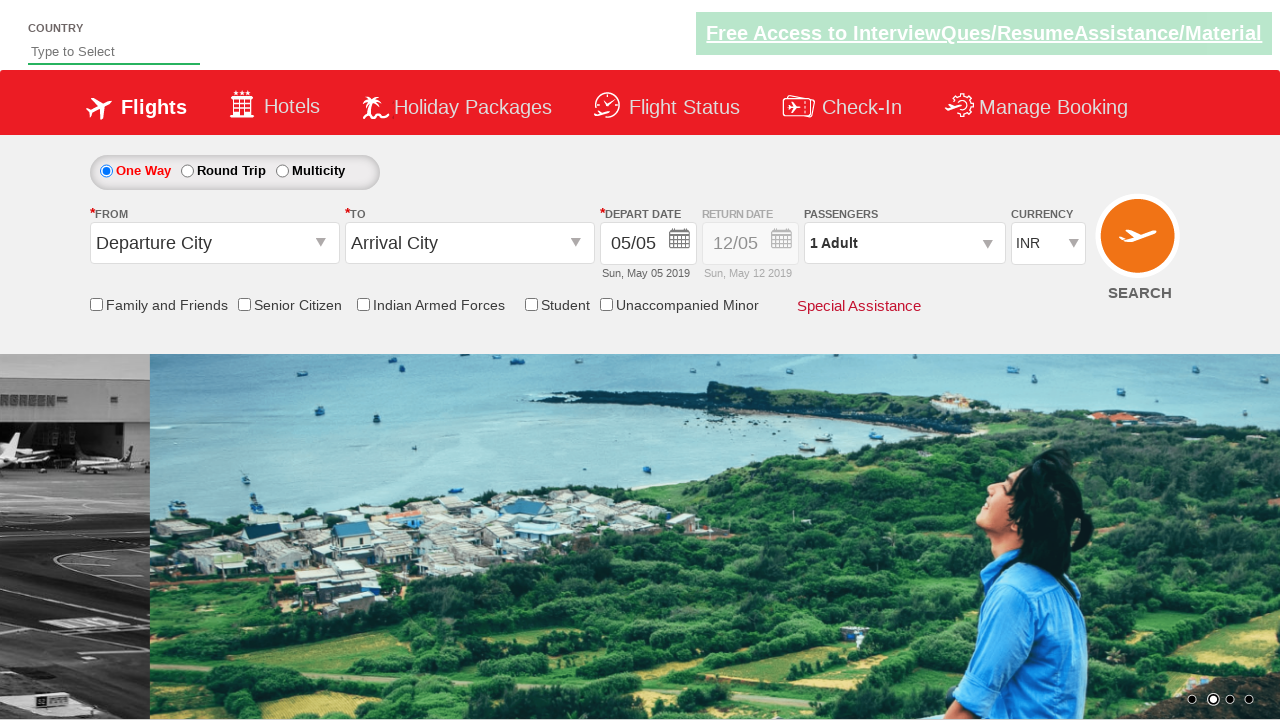

Selected currency dropdown option by index 1 on #ctl00_mainContent_DropDownListCurrency
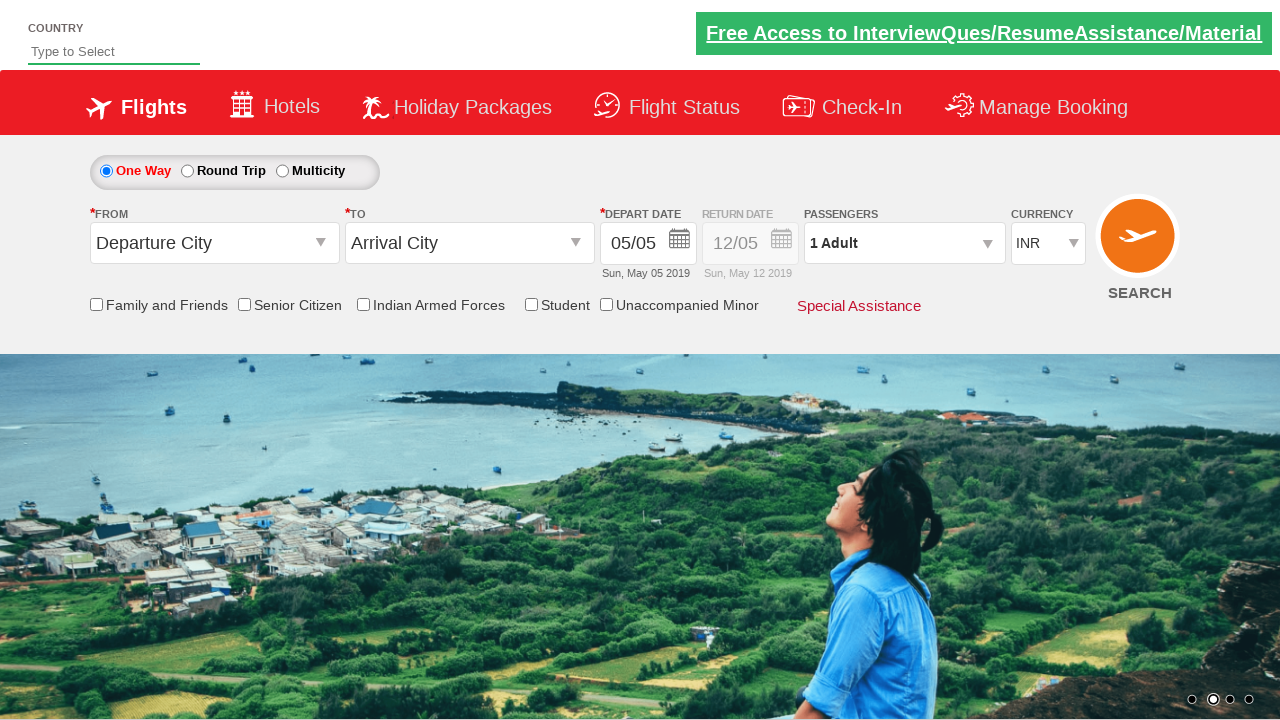

Selected USD from currency dropdown by visible text on #ctl00_mainContent_DropDownListCurrency
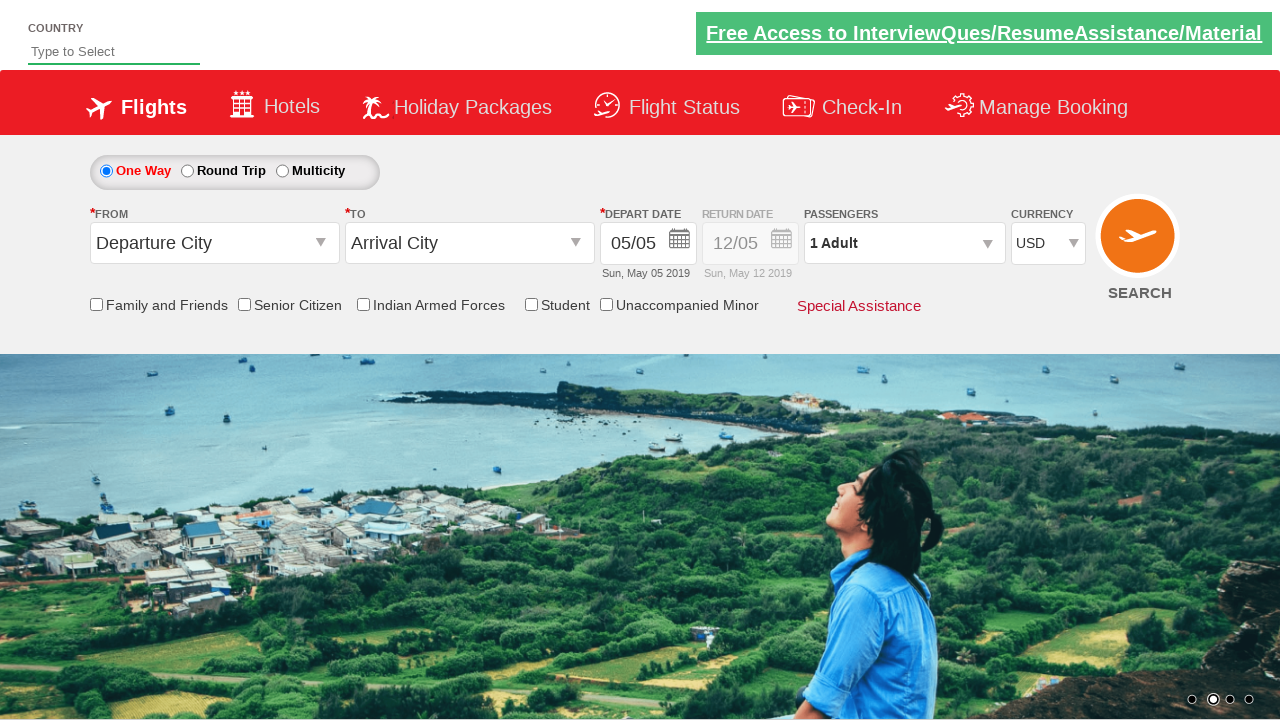

Selected AED from currency dropdown by value on #ctl00_mainContent_DropDownListCurrency
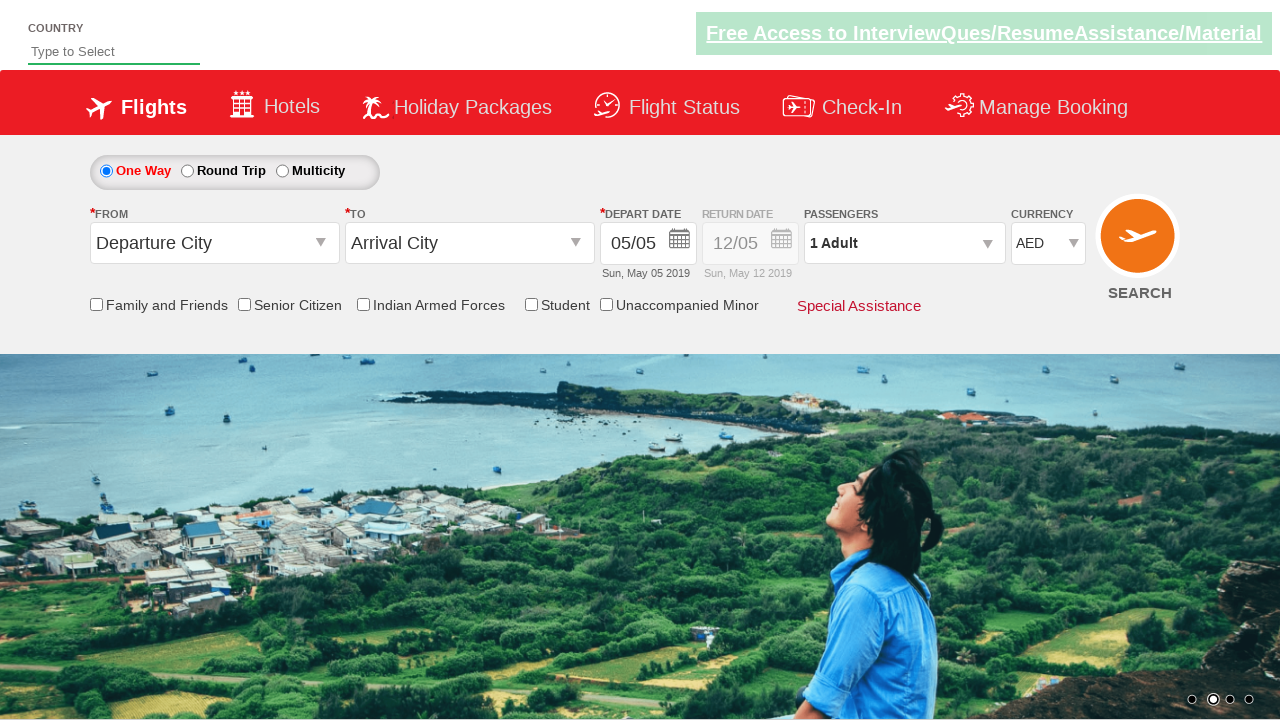

Clicked on passenger info dropdown to open it at (904, 243) on #divpaxinfo
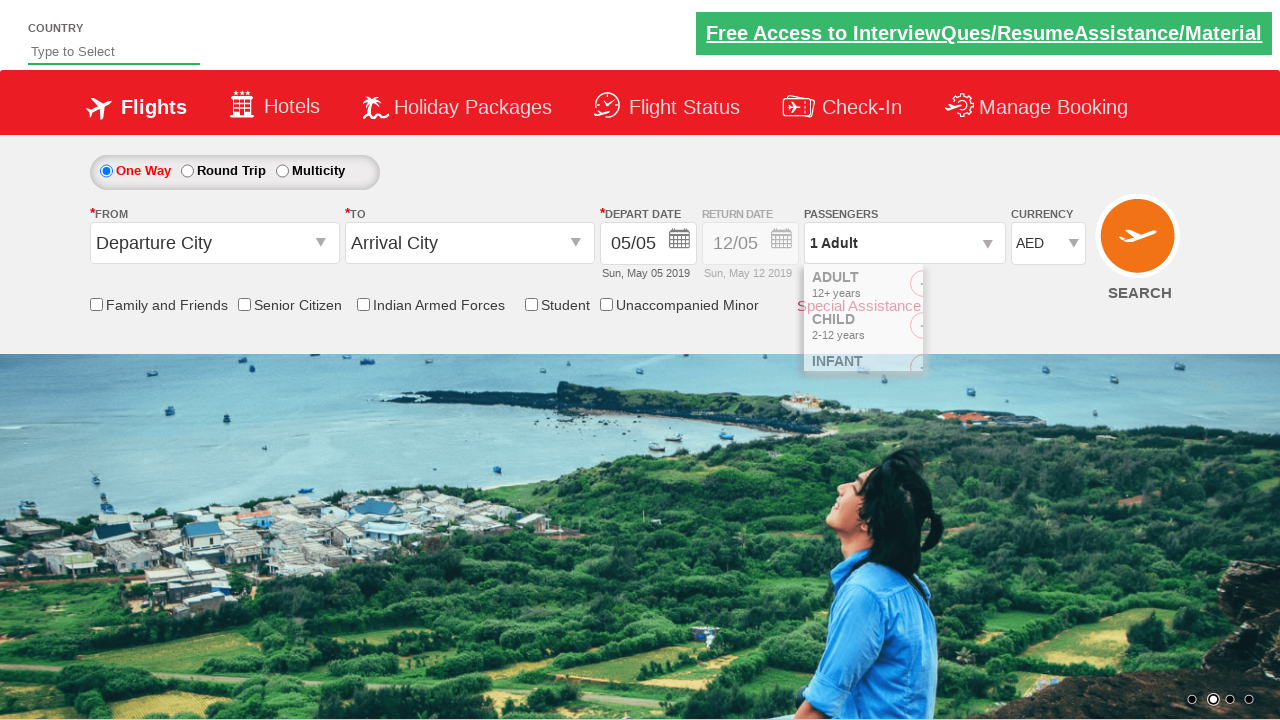

Waited for passenger dropdown to be visible
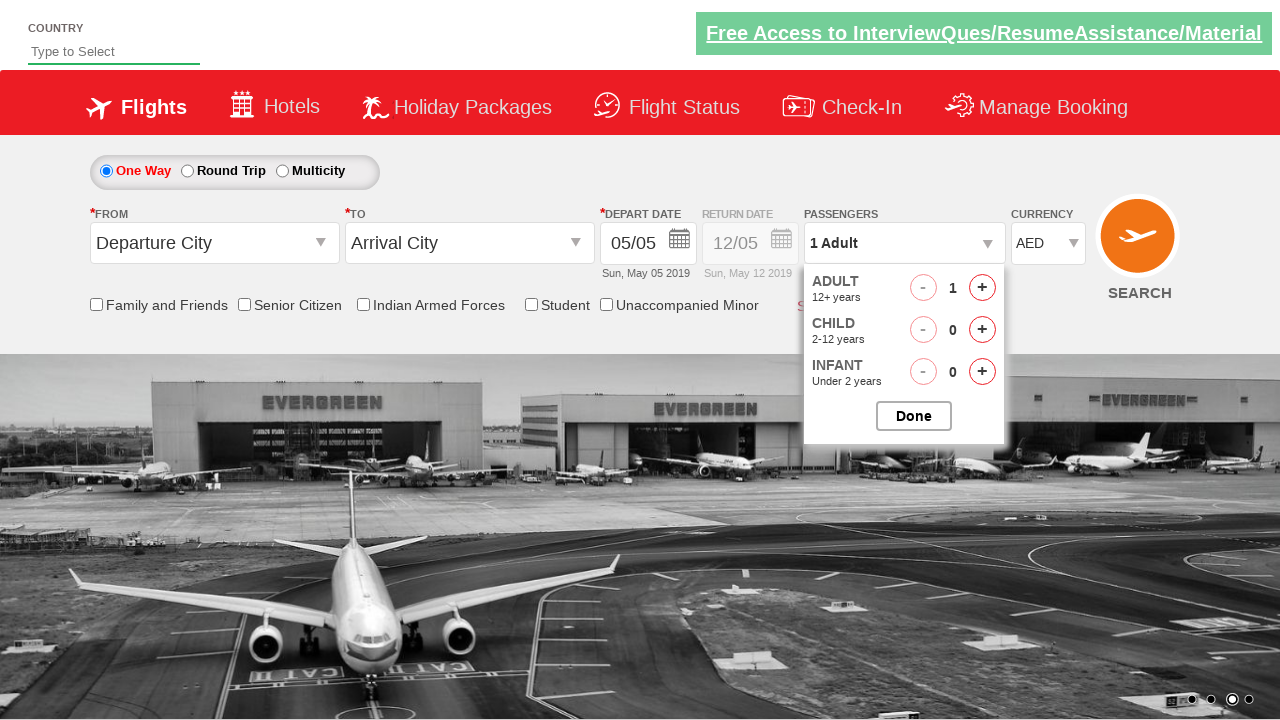

Incremented adult count (iteration 1 of 4) at (982, 288) on xpath=//*[@id='hrefIncAdt']
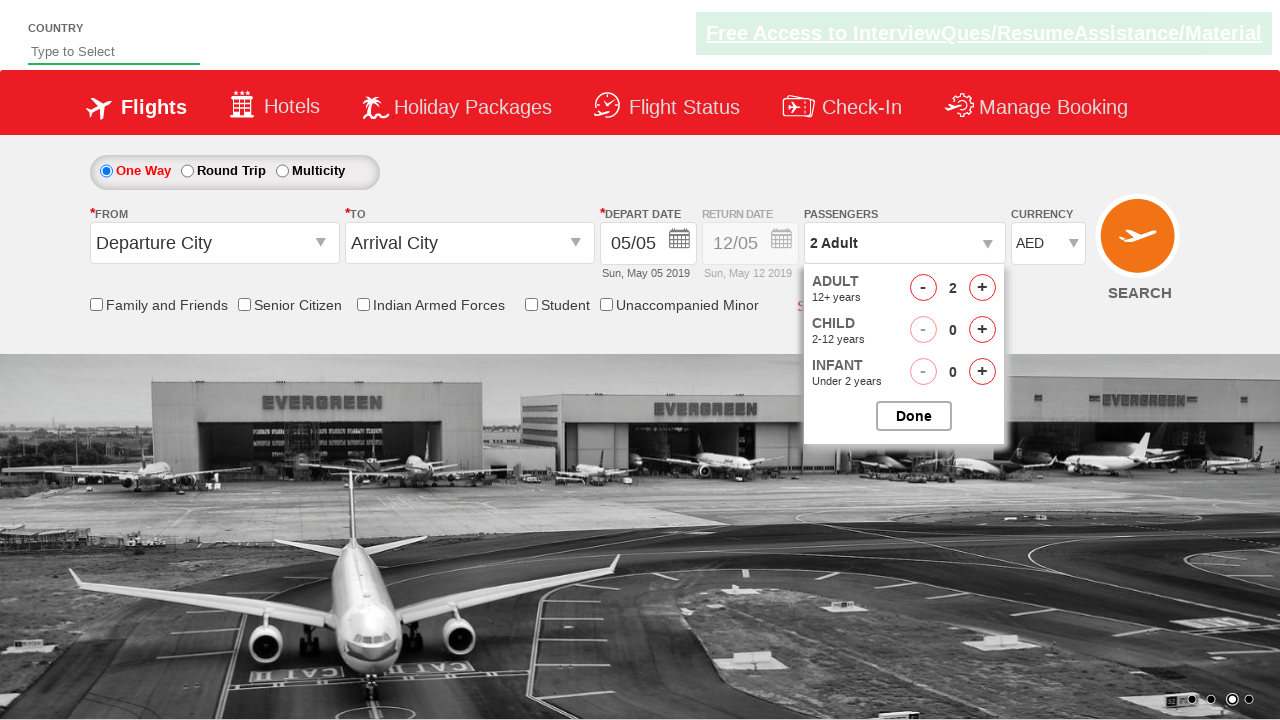

Incremented adult count (iteration 2 of 4) at (982, 288) on xpath=//*[@id='hrefIncAdt']
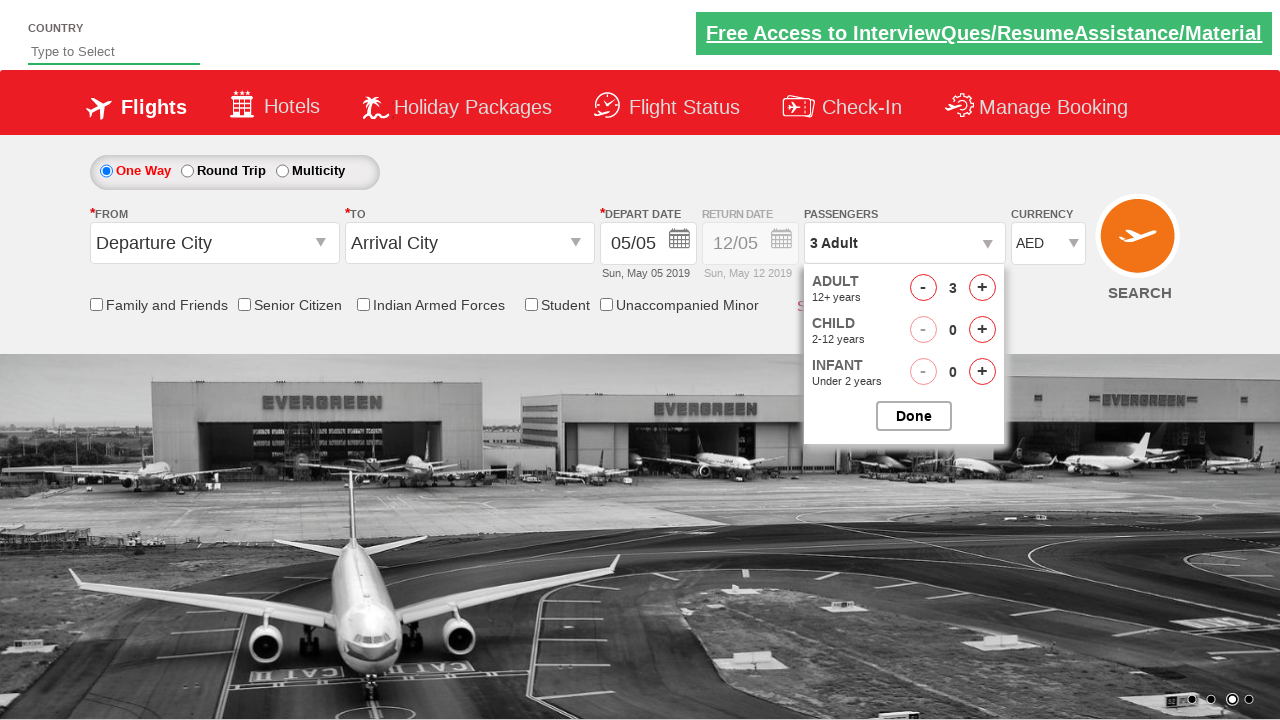

Incremented adult count (iteration 3 of 4) at (982, 288) on xpath=//*[@id='hrefIncAdt']
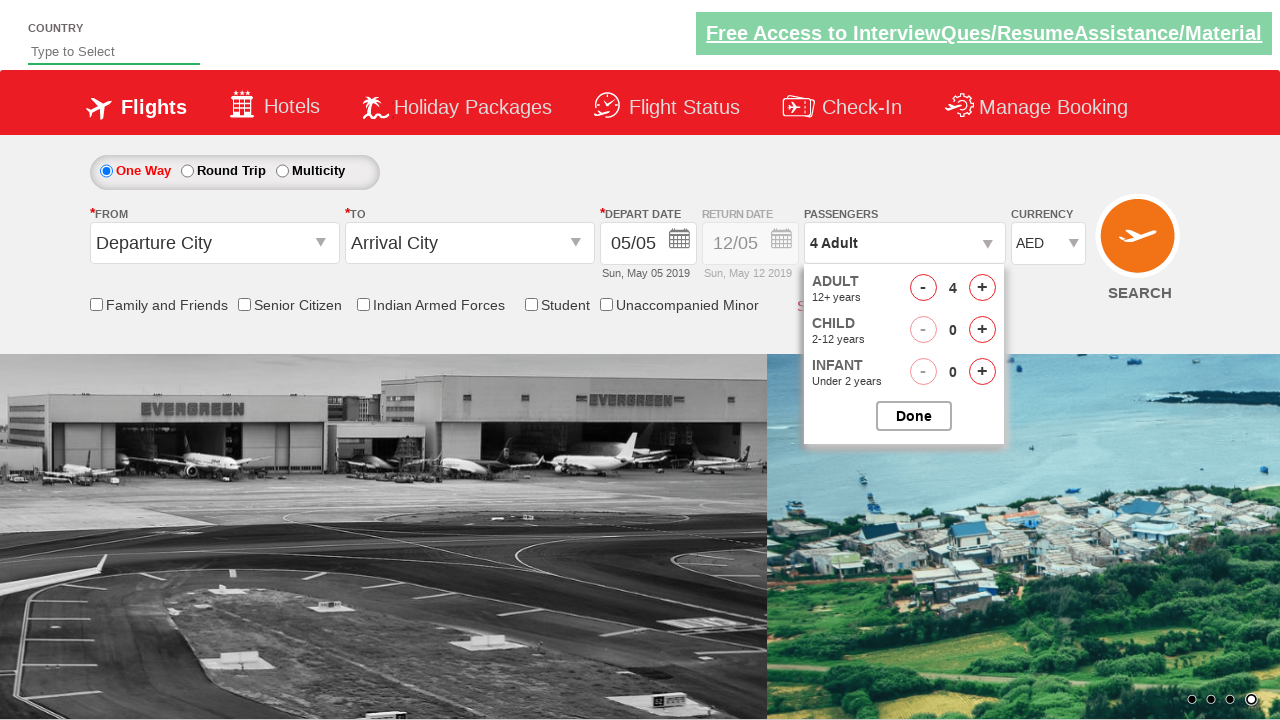

Incremented adult count (iteration 4 of 4) at (982, 288) on xpath=//*[@id='hrefIncAdt']
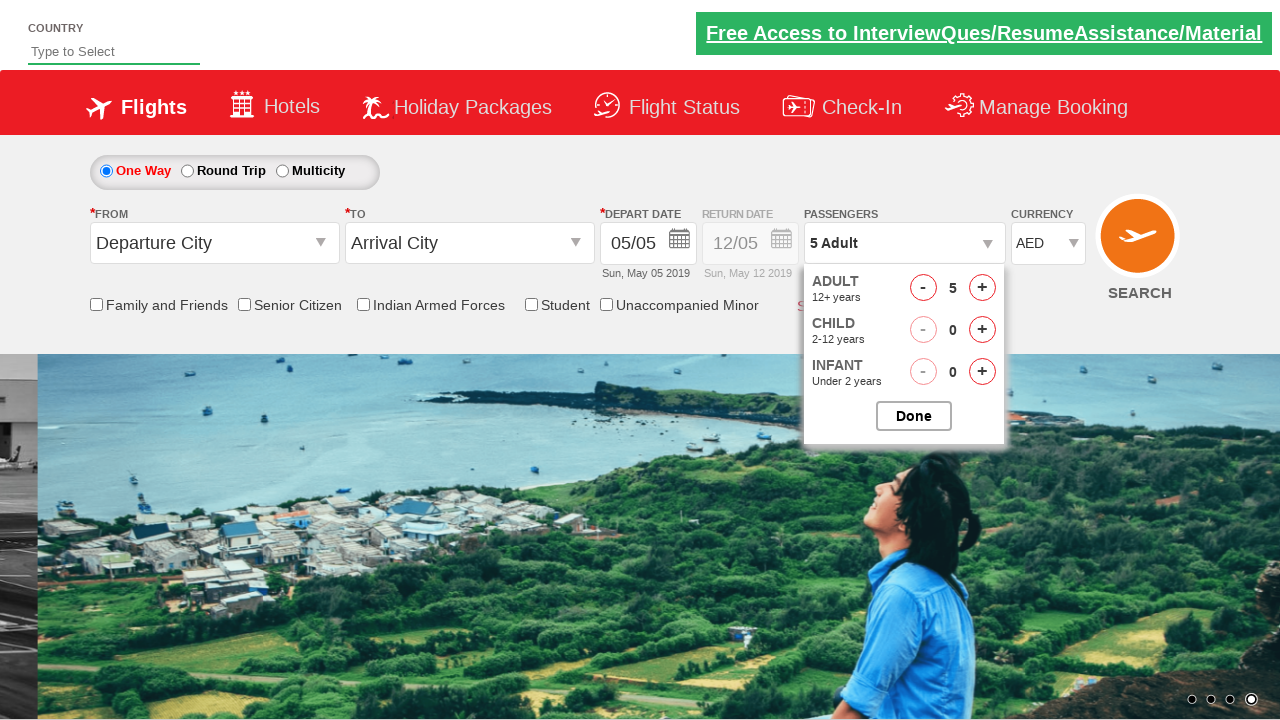

Closed passenger options dropdown at (914, 416) on #btnclosepaxoption
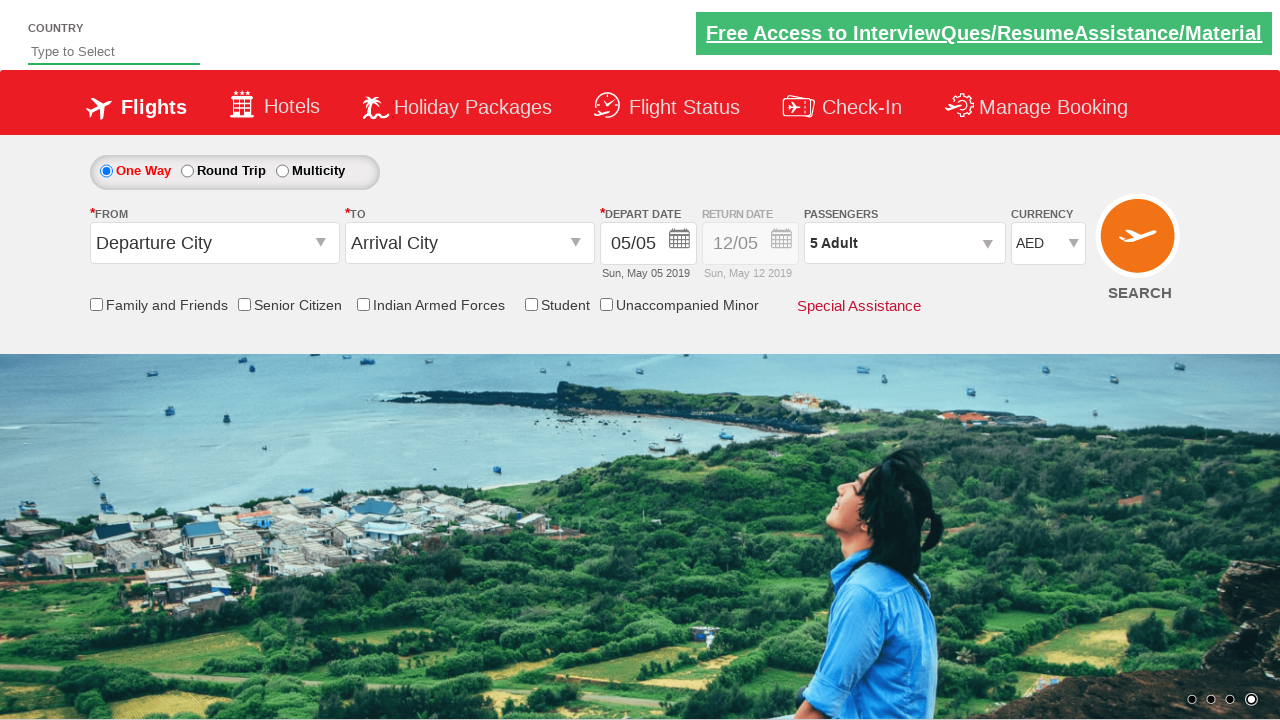

Verified passenger info element is visible after update
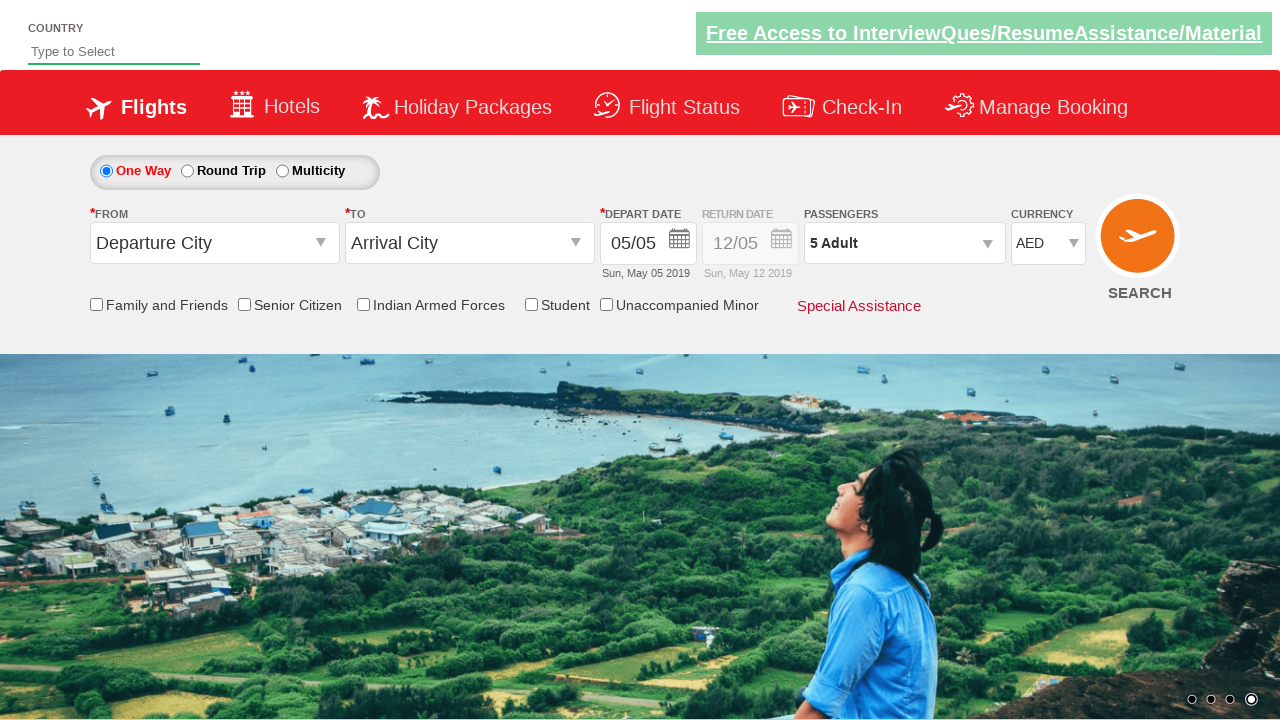

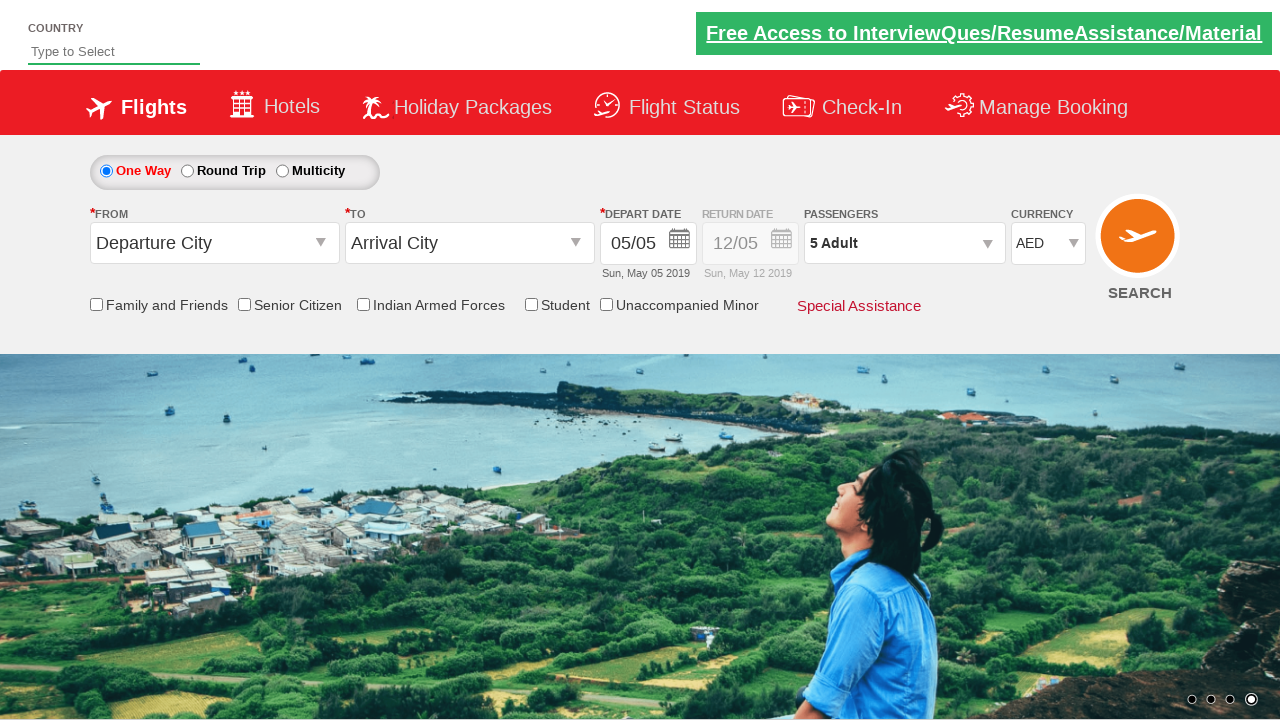